Tests calculator order of operations by clicking 1 + 5 × 2 and verifying the result equals 12

Starting URL: https://testpages.eviltester.com/styled/apps/calculator.html

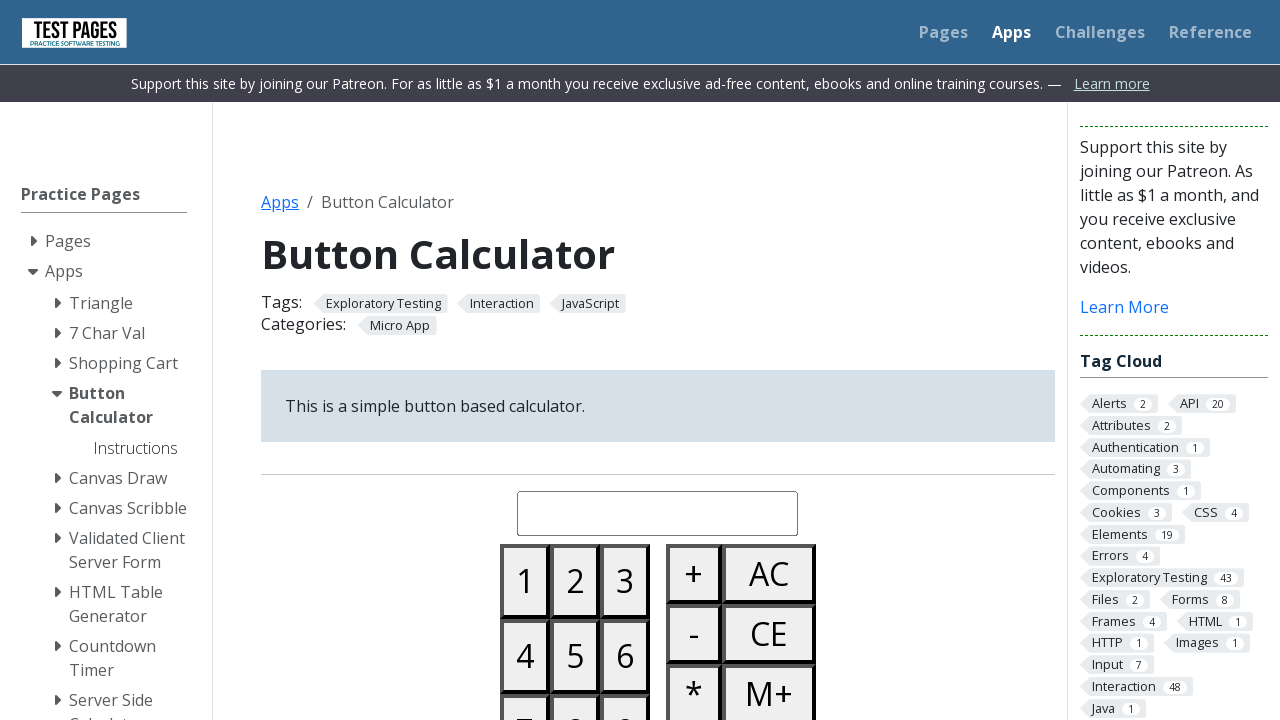

Clicked button 1 at (525, 581) on #button01
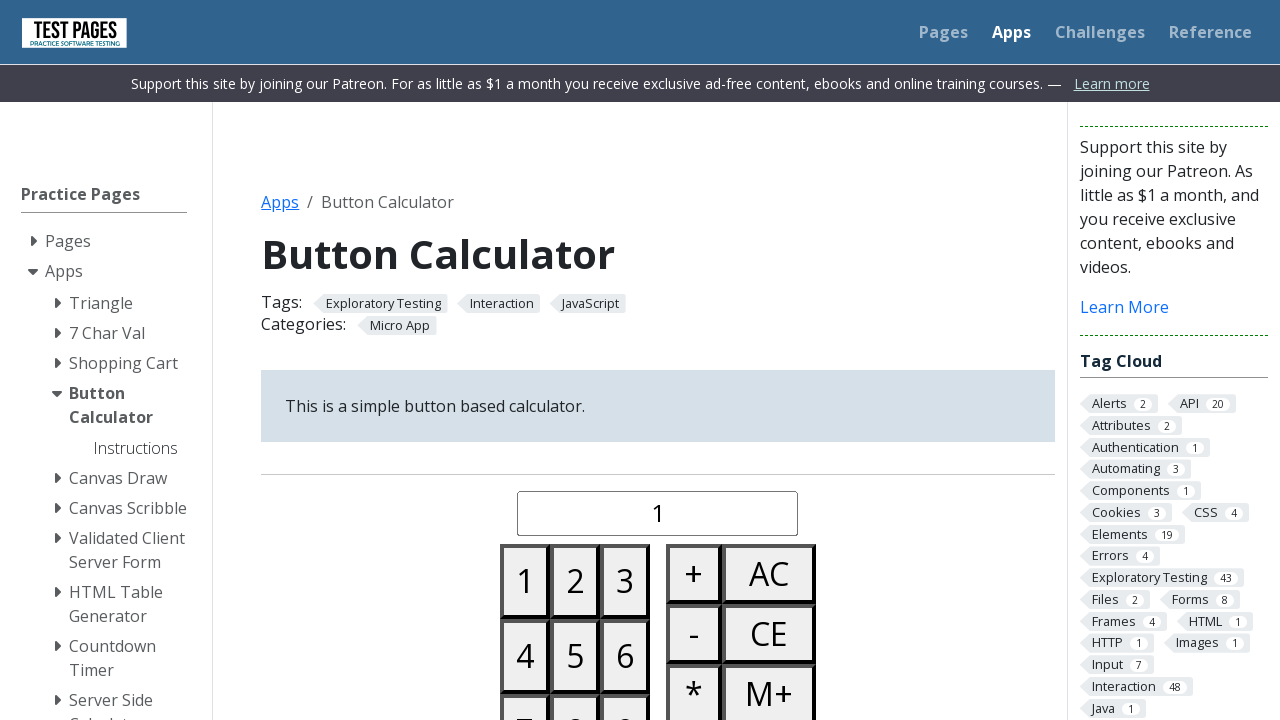

Clicked plus button at (694, 574) on #buttonplus
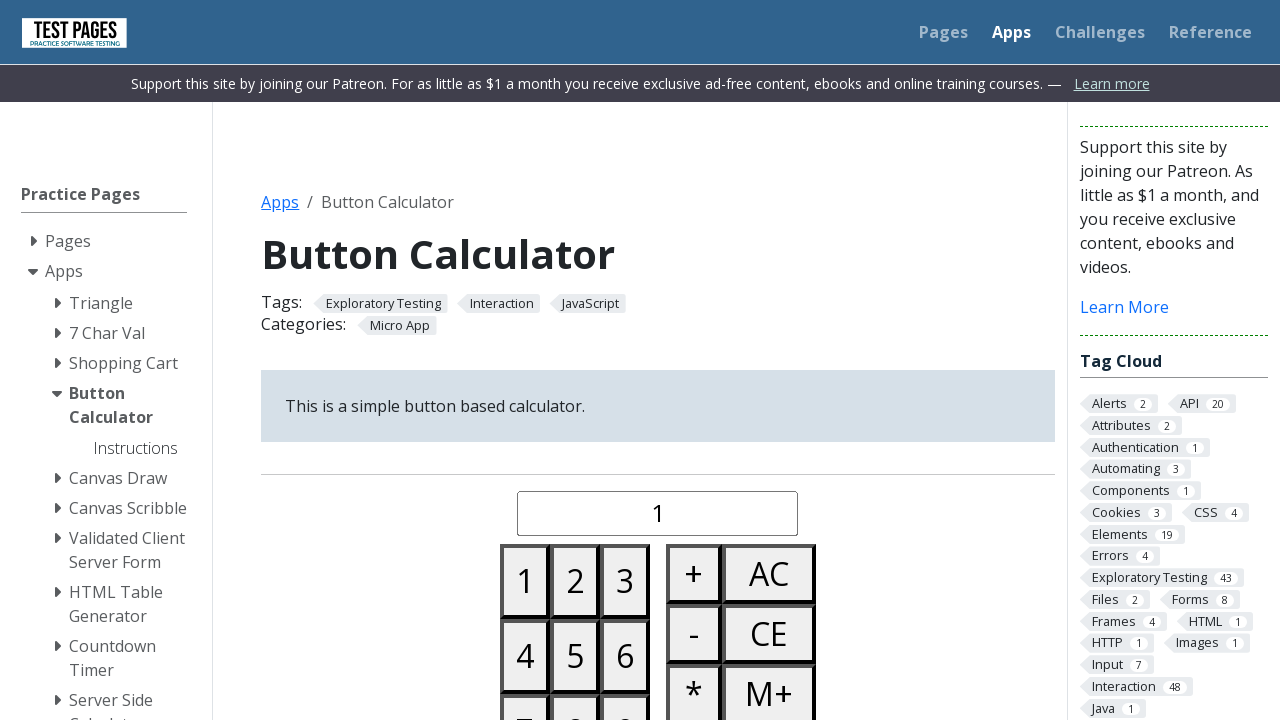

Clicked button 5 at (575, 656) on #button05
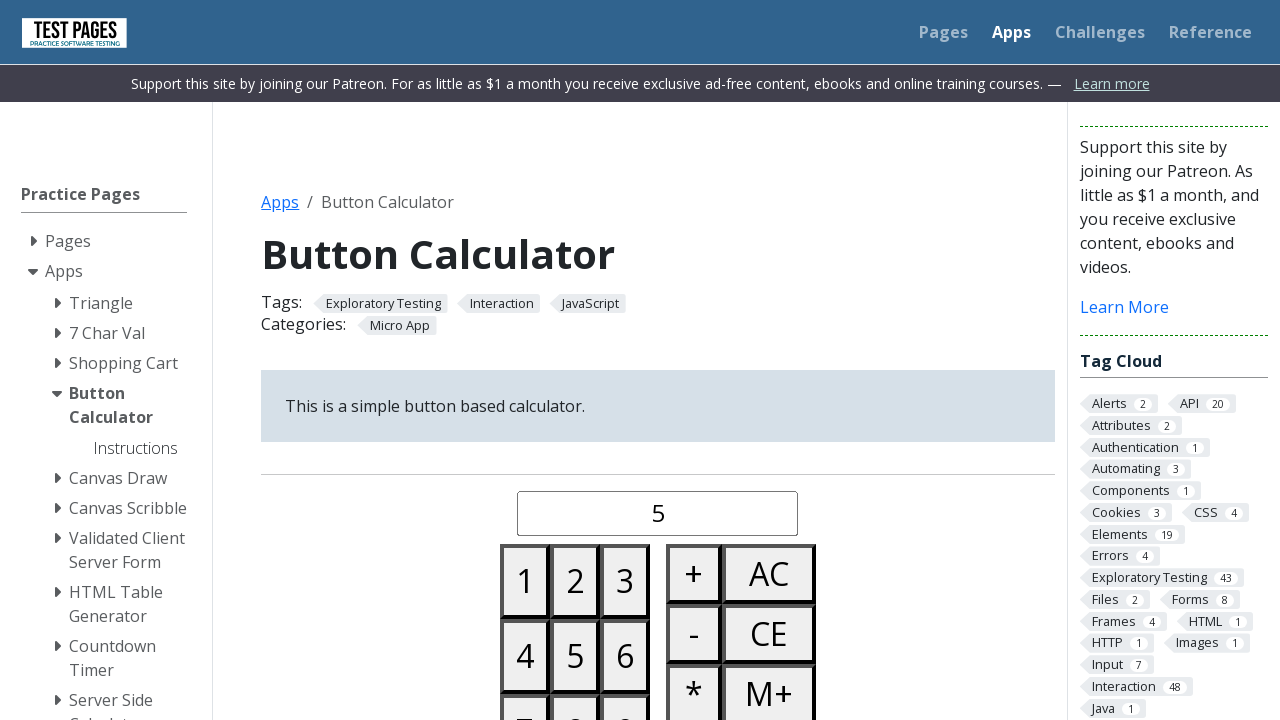

Clicked multiply button at (694, 690) on #buttonmultiply
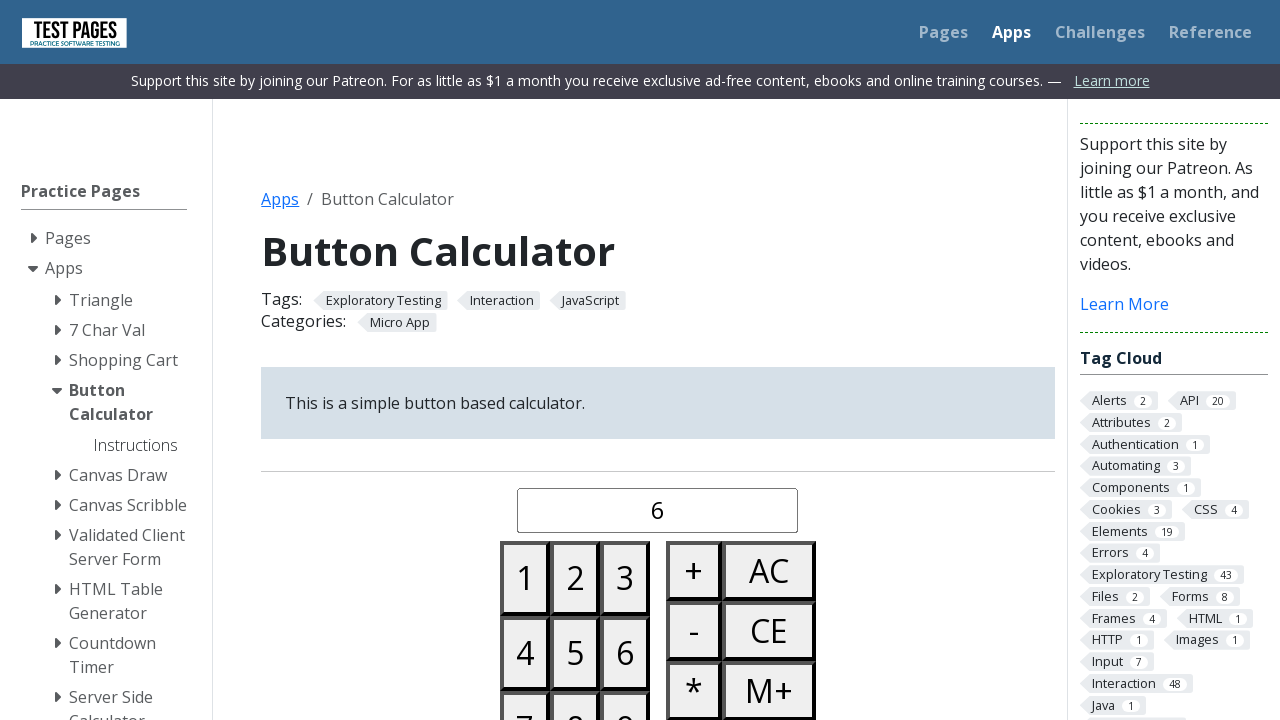

Clicked button 2 at (575, 578) on #button02
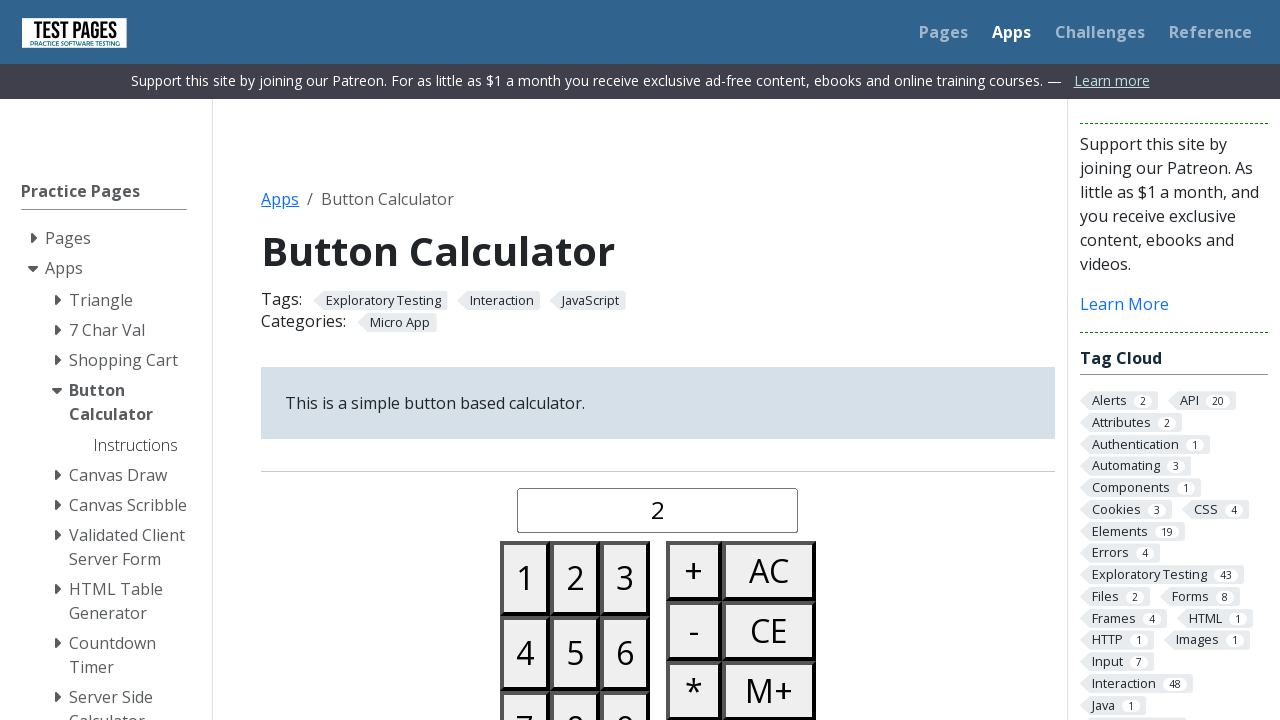

Clicked equals button at (694, 360) on #buttonequals
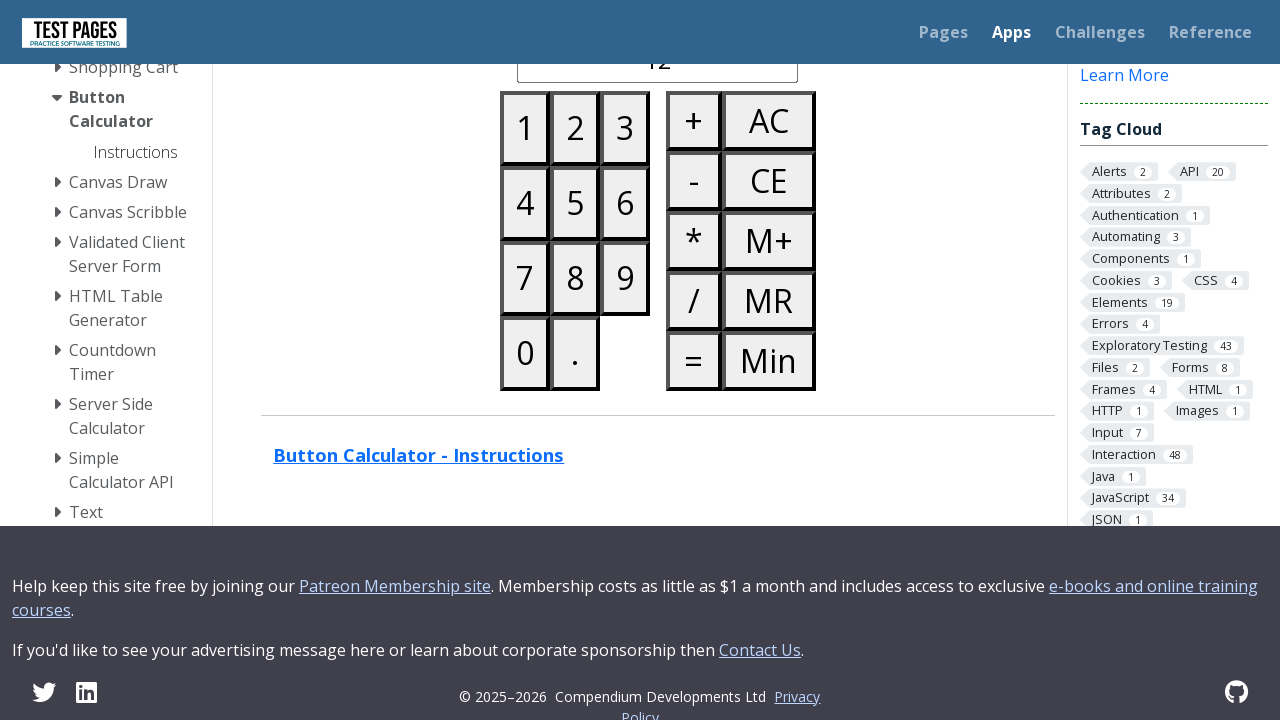

Verified calculator display shows result of 12
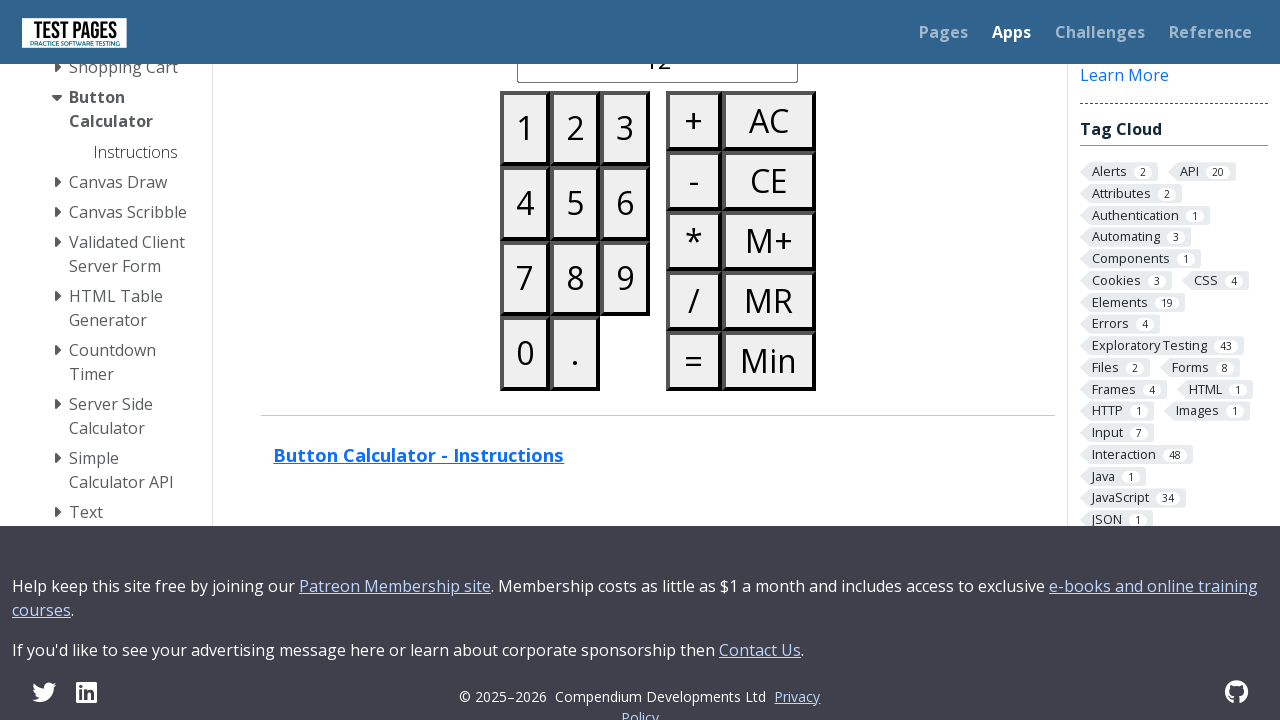

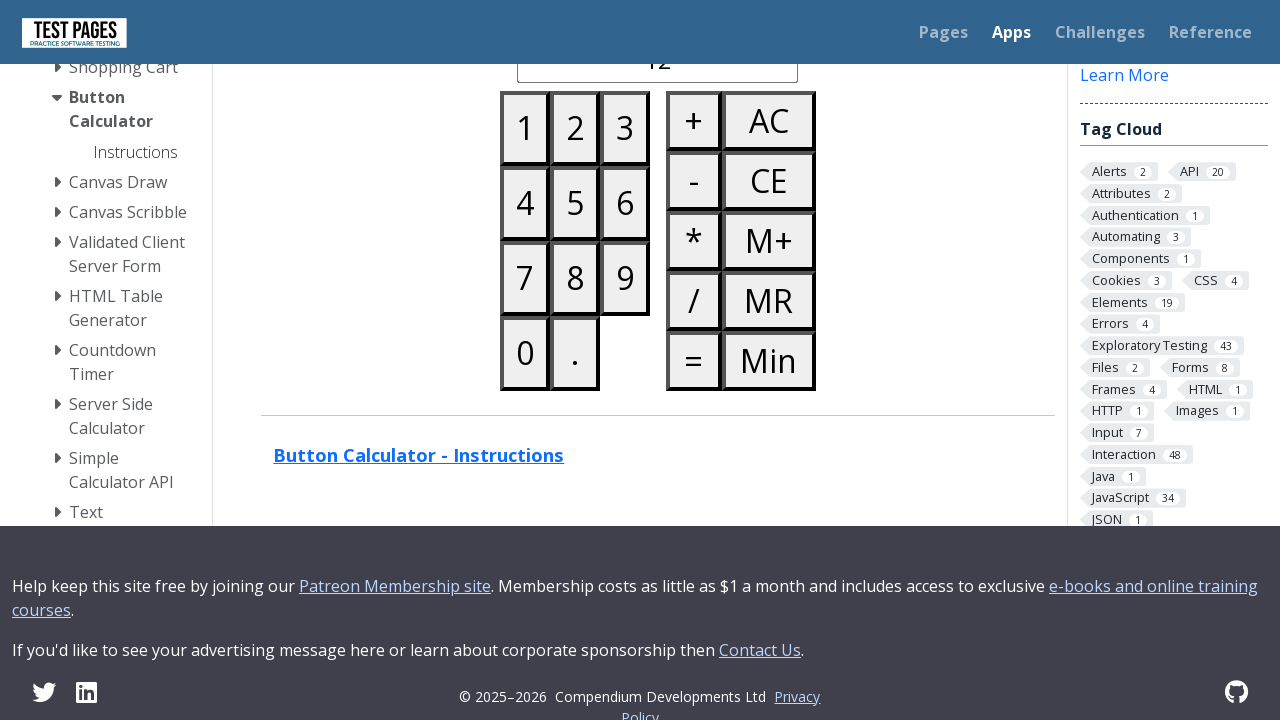